Navigates to the Todo List page and verifies that the modal title, input fields, buttons, and empty task list message are visible and enabled.

Starting URL: https://techglobal-training.com/frontend

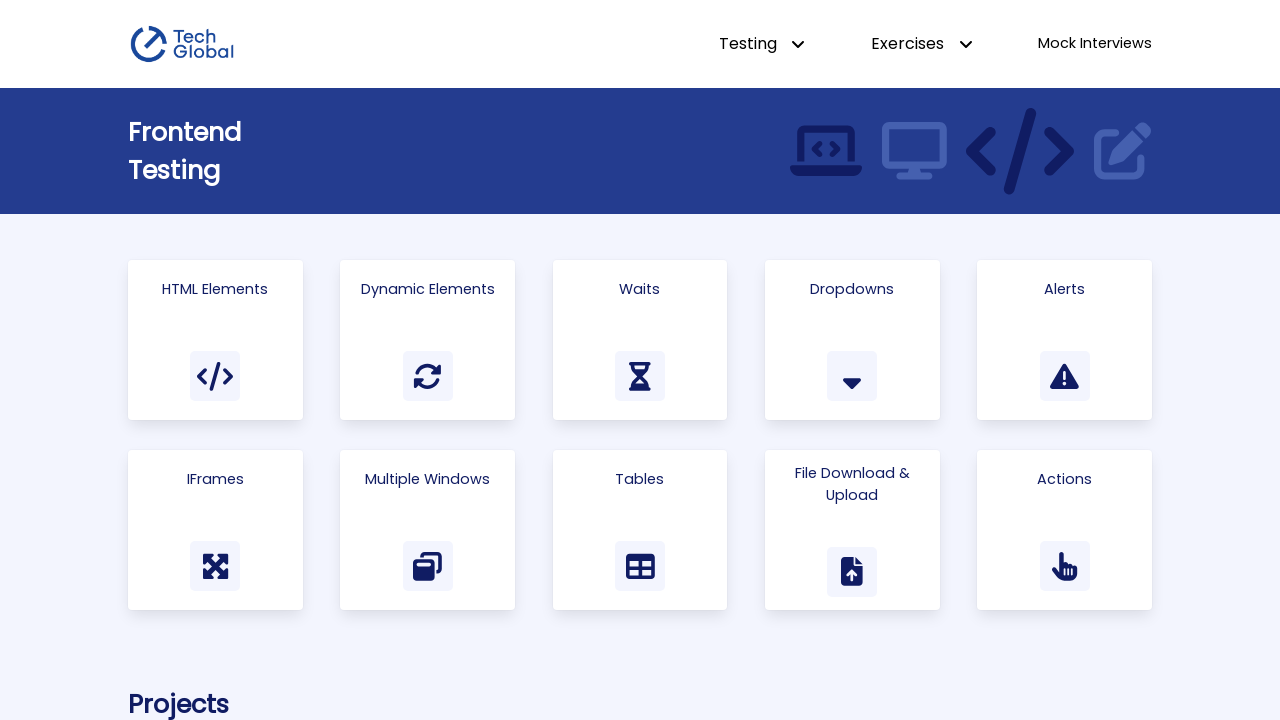

Clicked on Todo List link at (911, 360) on internal:role=link[name="Todo List"i]
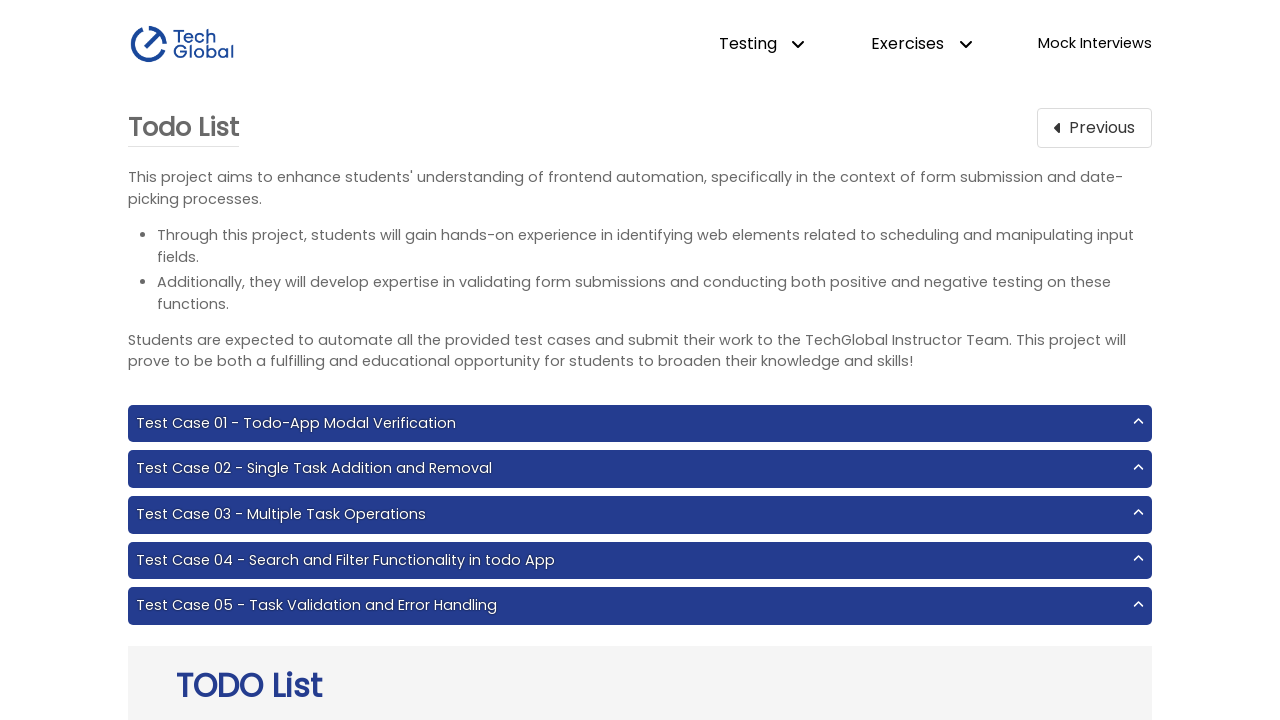

Modal with 'My Tasks' title loaded
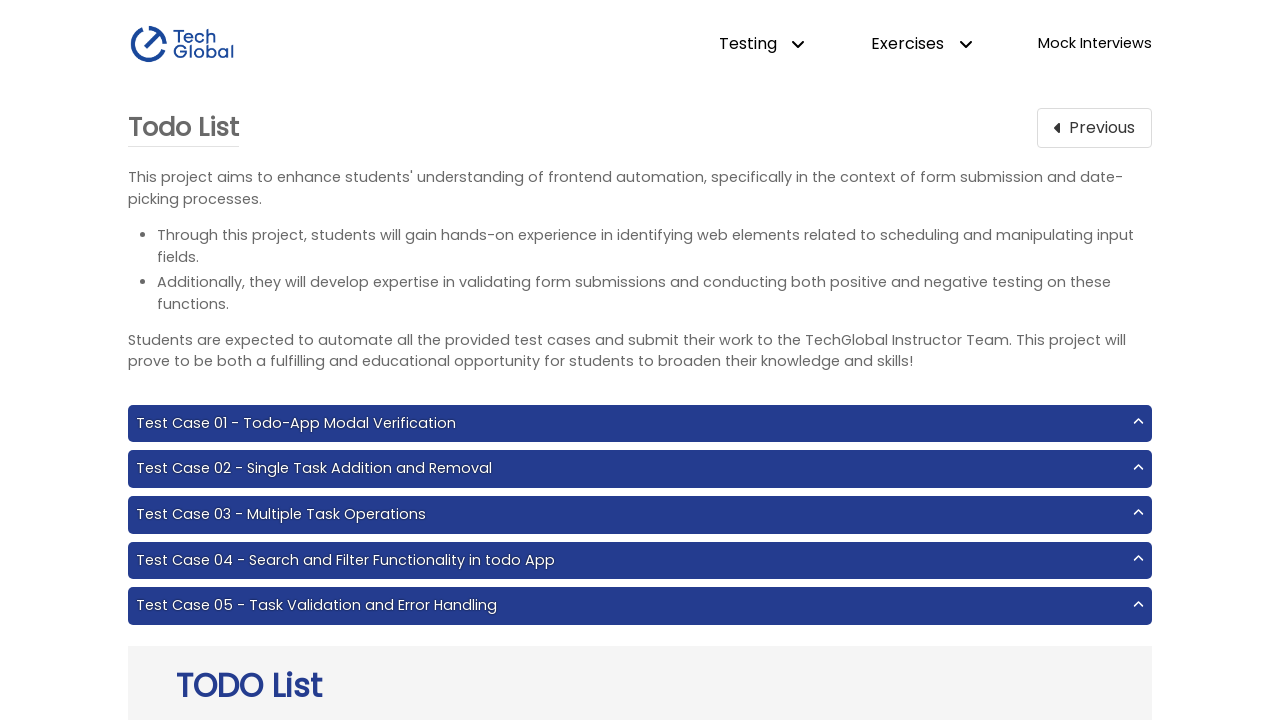

Verified modal title 'My Tasks' is visible
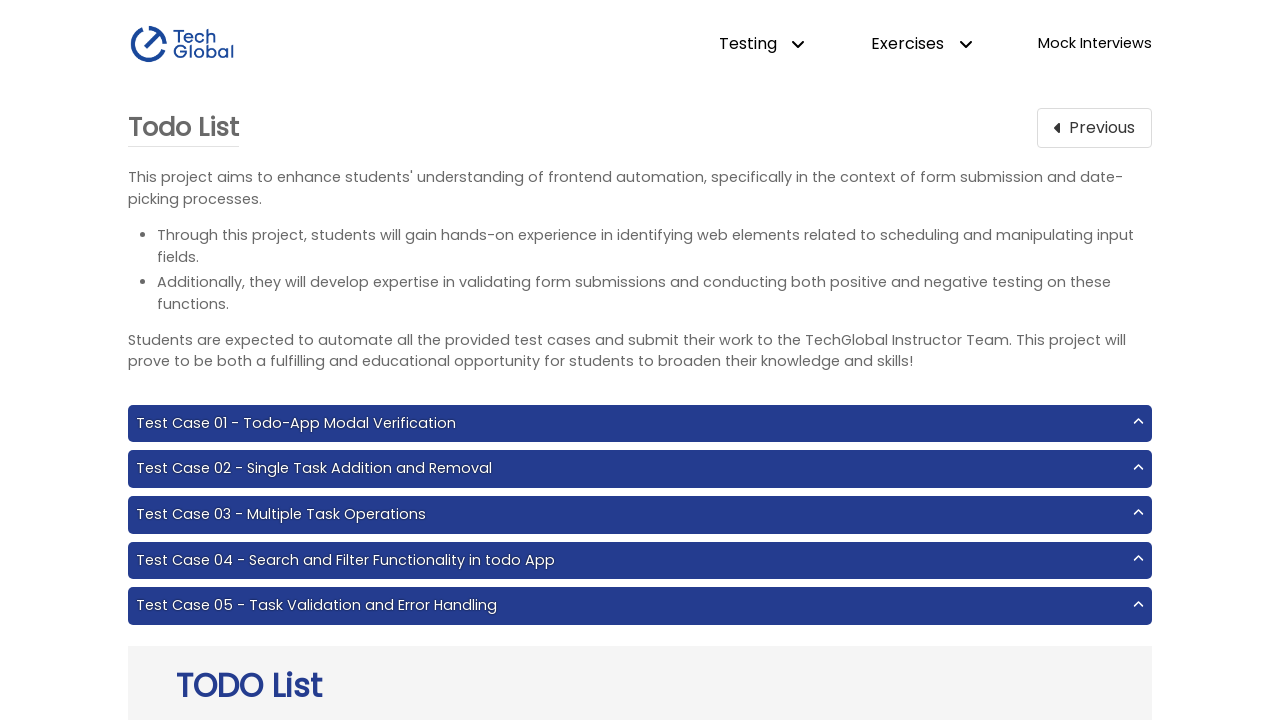

Verified input field for adding tasks is editable
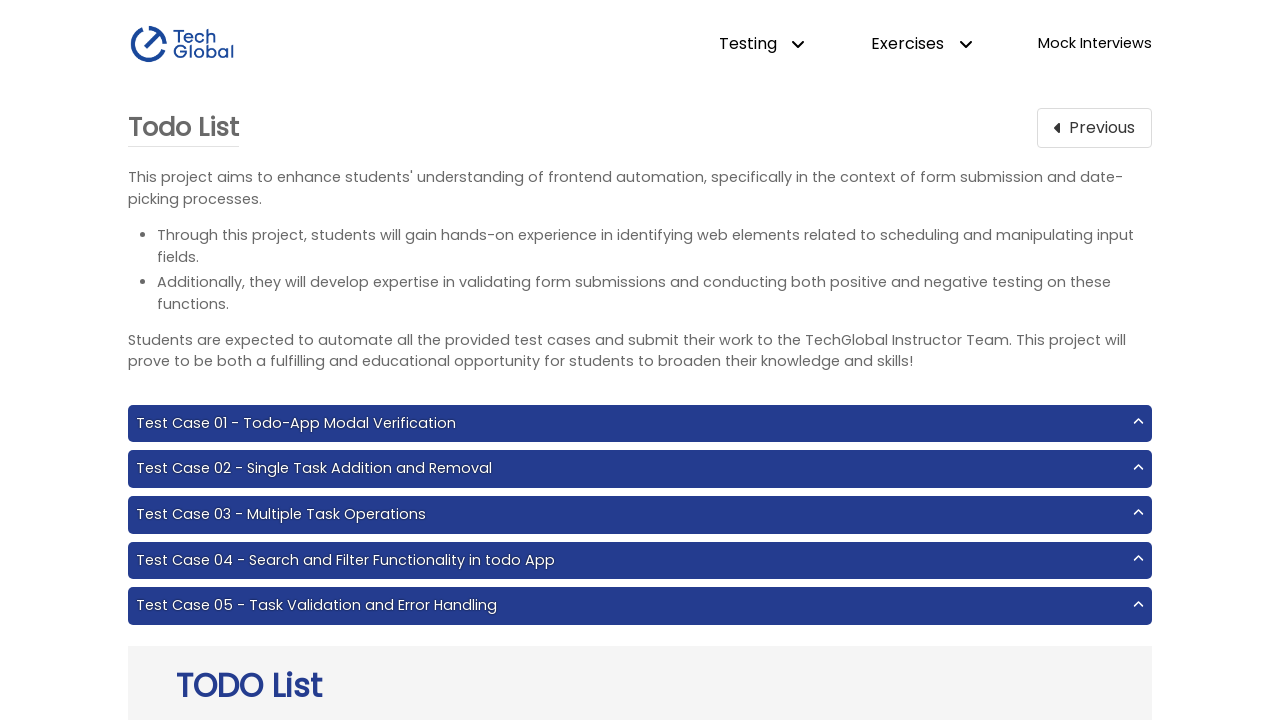

Verified ADD button is enabled
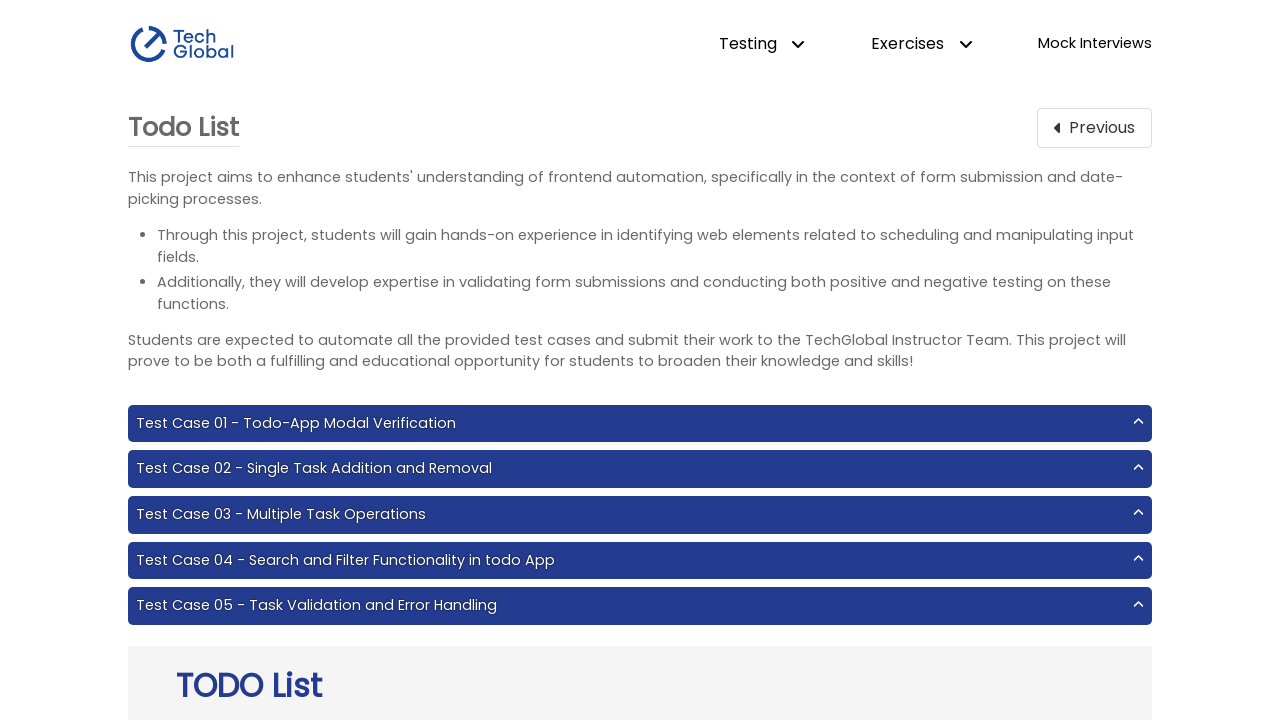

Verified search field is editable
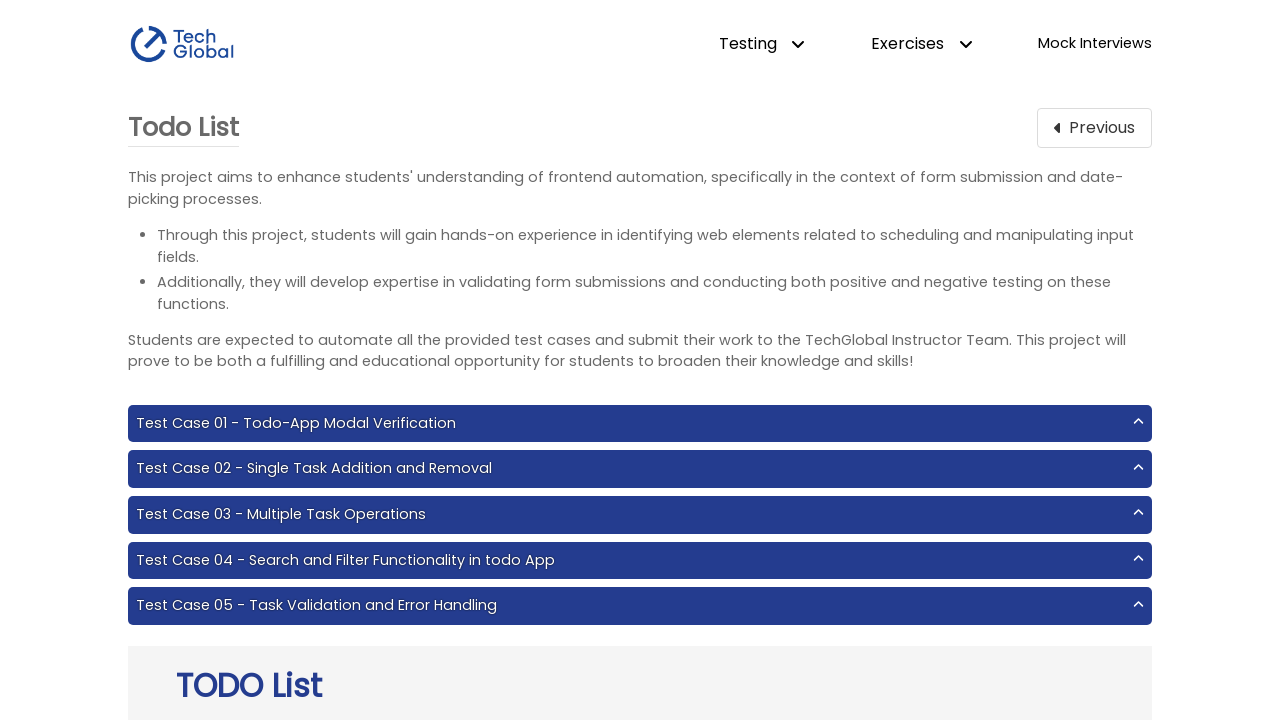

Verified empty task list message is visible
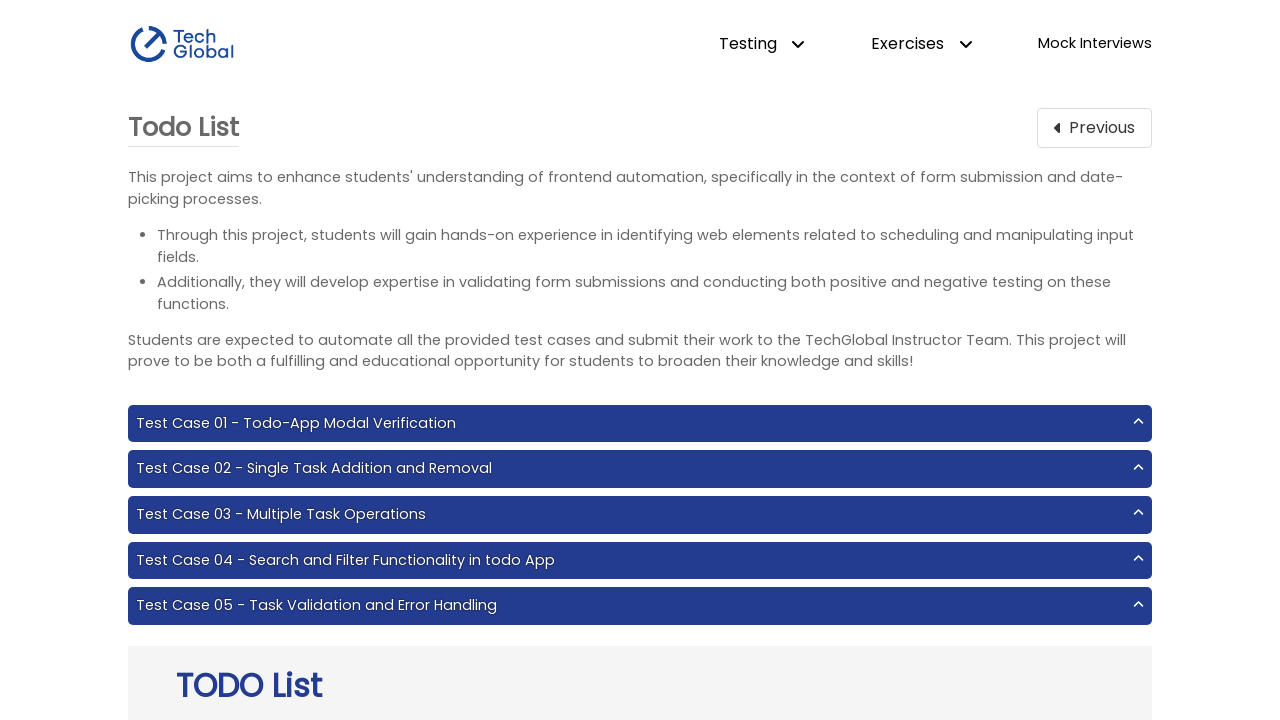

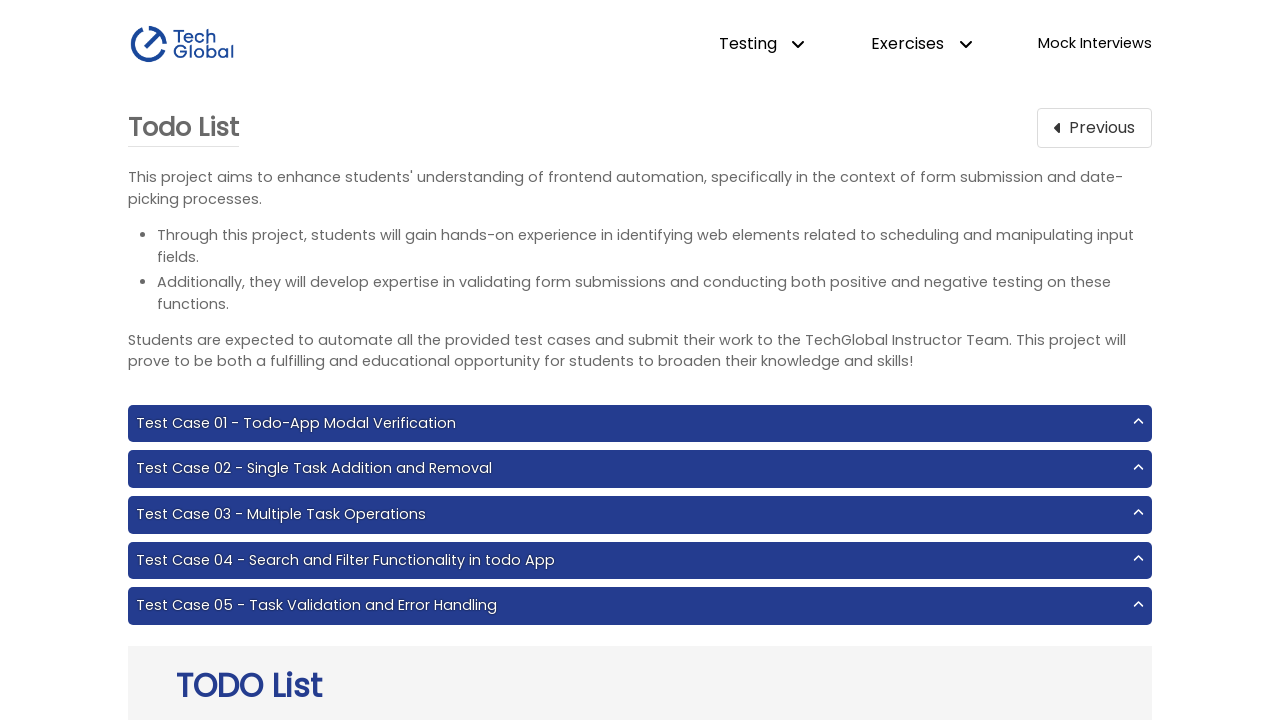